Tests boundary value validation on a rates calculator by entering a negative amount (-1) and verifying that an error alert is displayed indicating the amount must be greater than zero.

Starting URL: http://iurp.evsis.com/testing/tasas.html

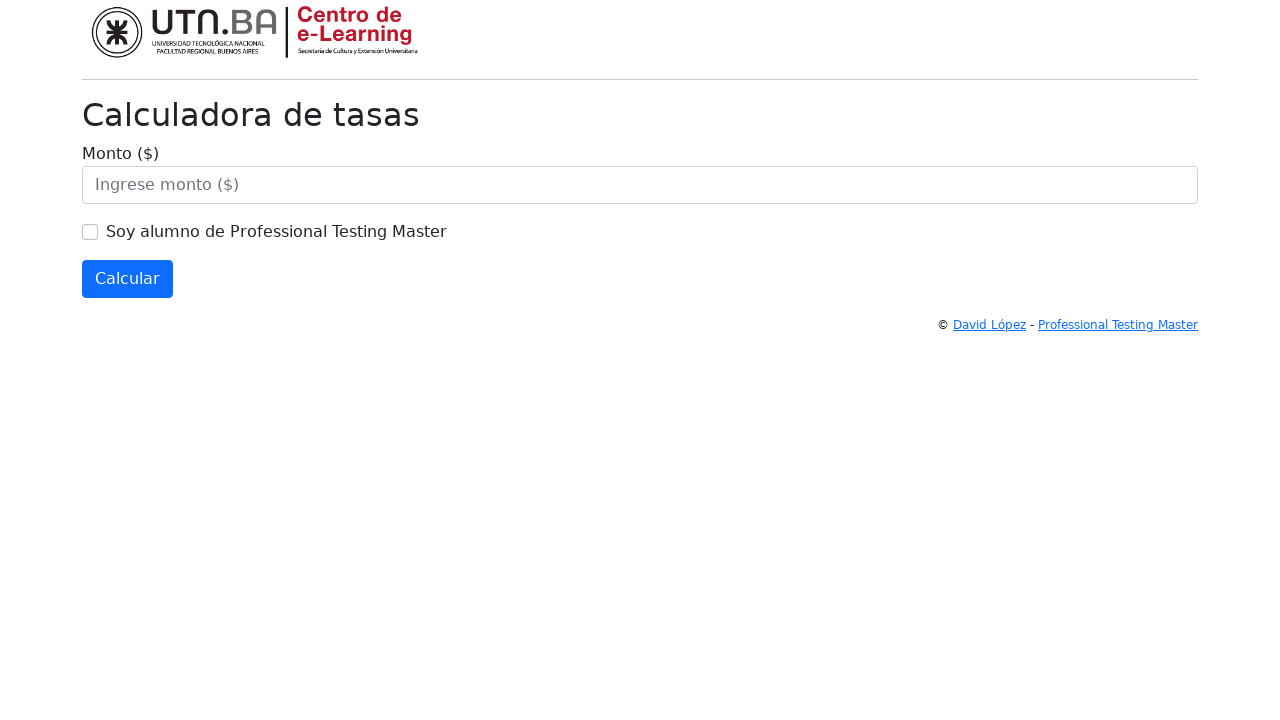

Clicked on the amount input field at (640, 185) on #monto
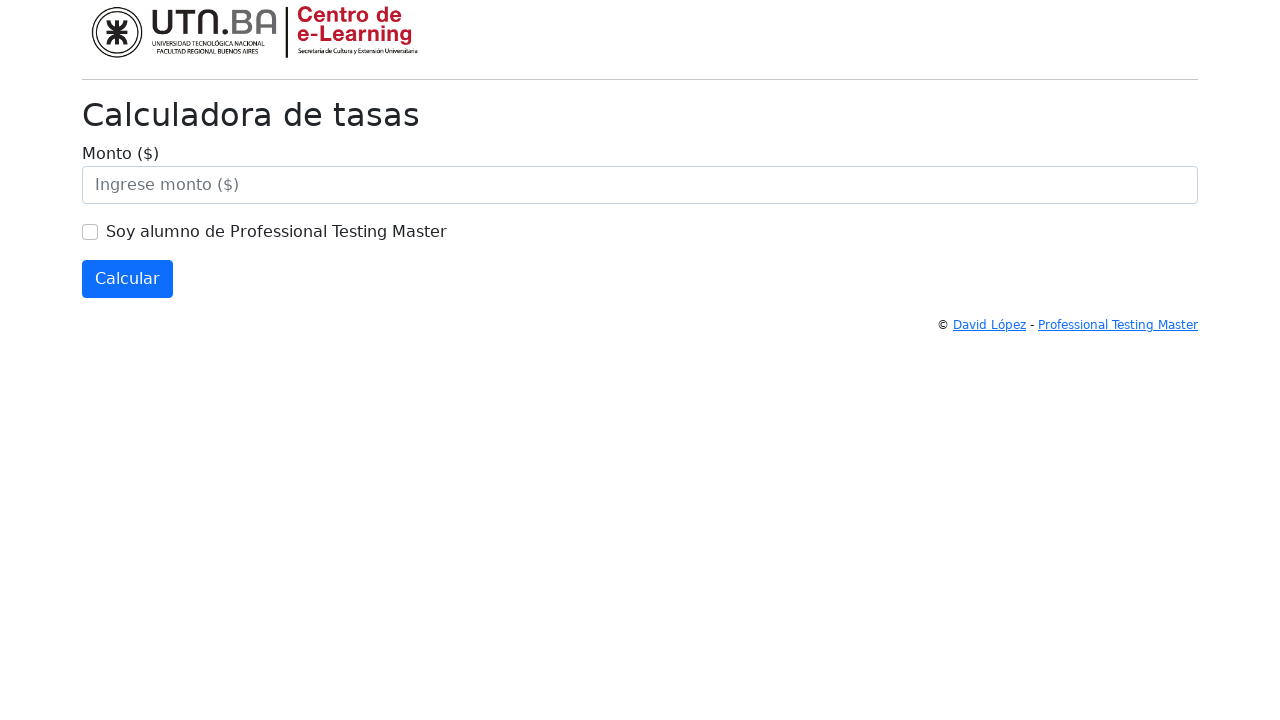

Entered negative value (-1) in amount field on #monto
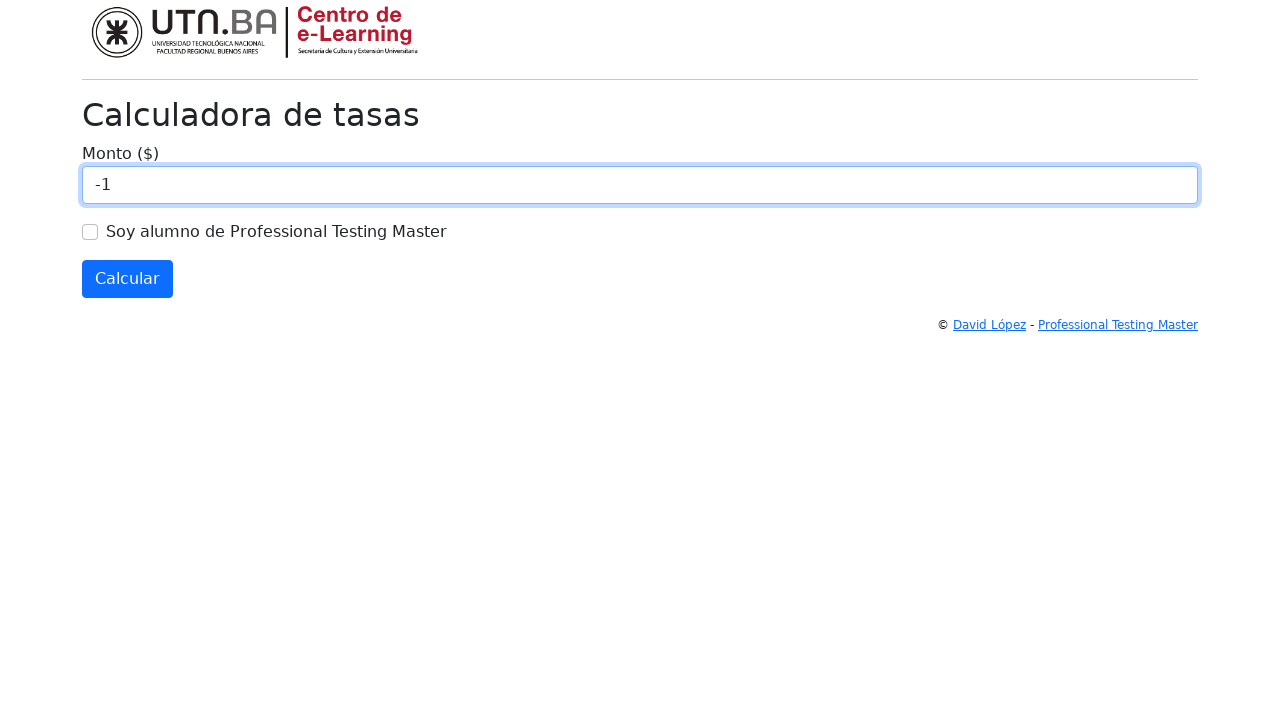

Clicked calculate button at (128, 279) on #calcular
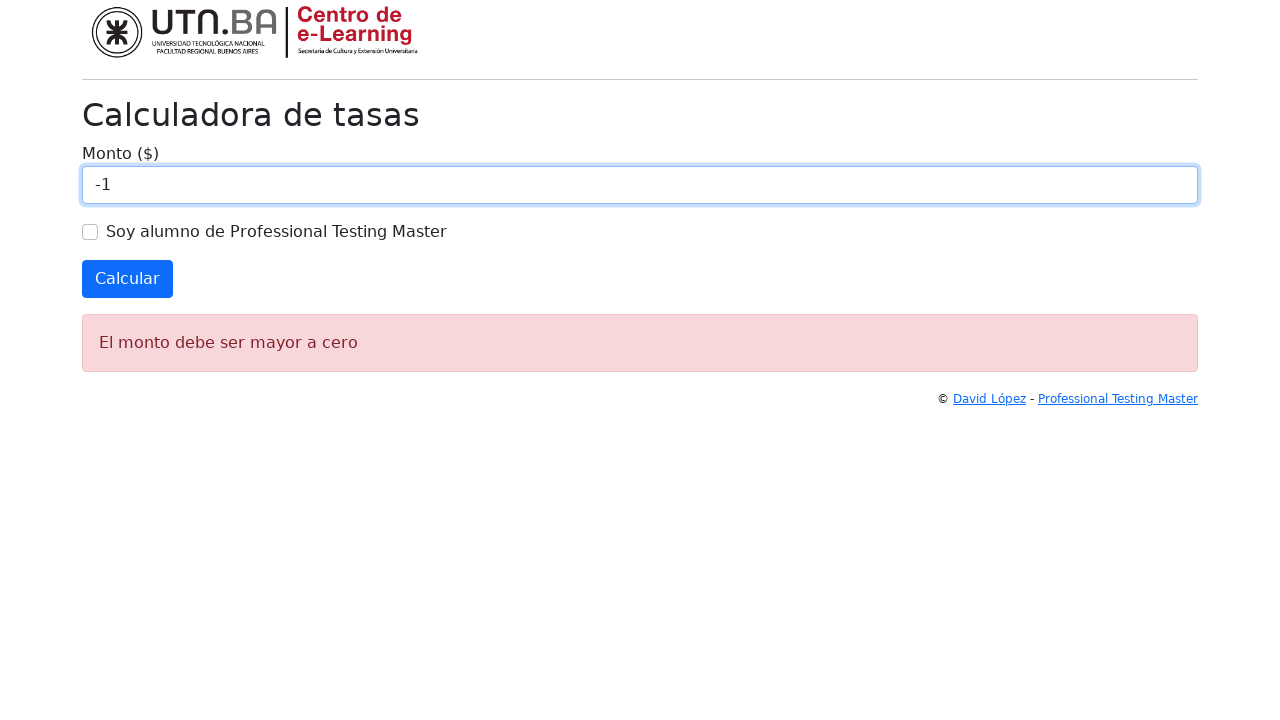

Set up dialog event handler
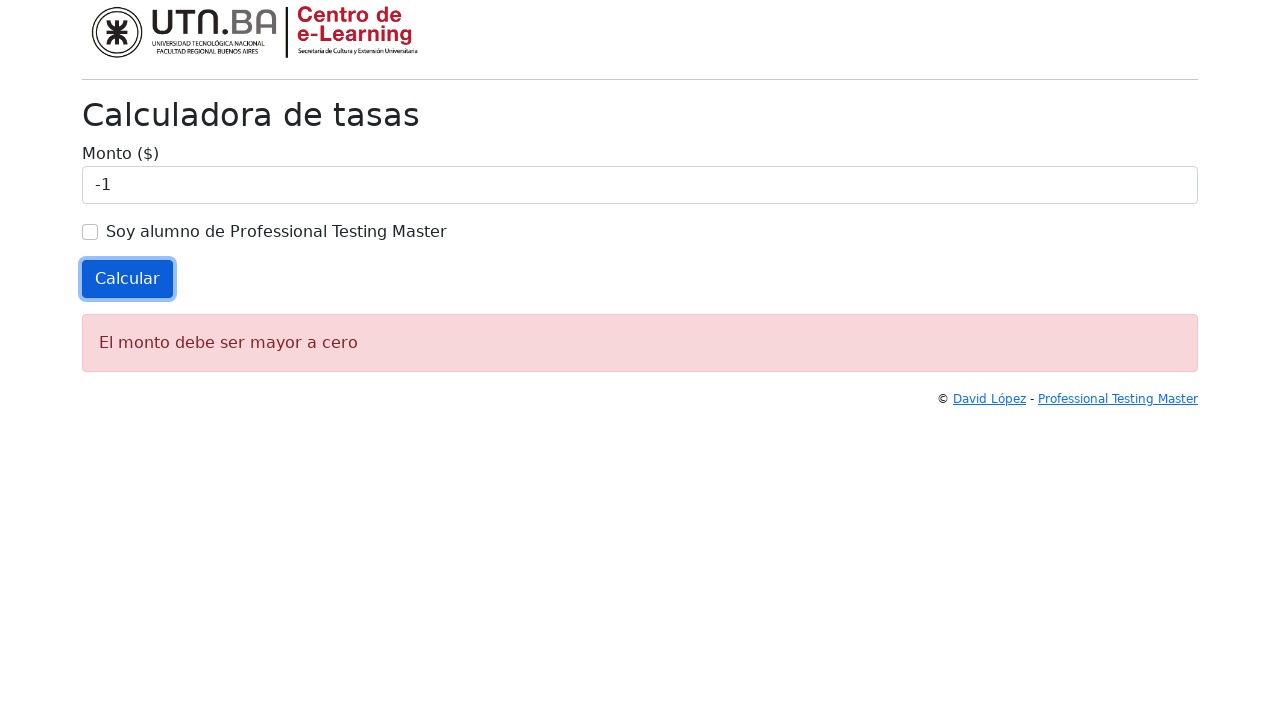

Clicked calculate button again to trigger dialog at (128, 279) on #calcular
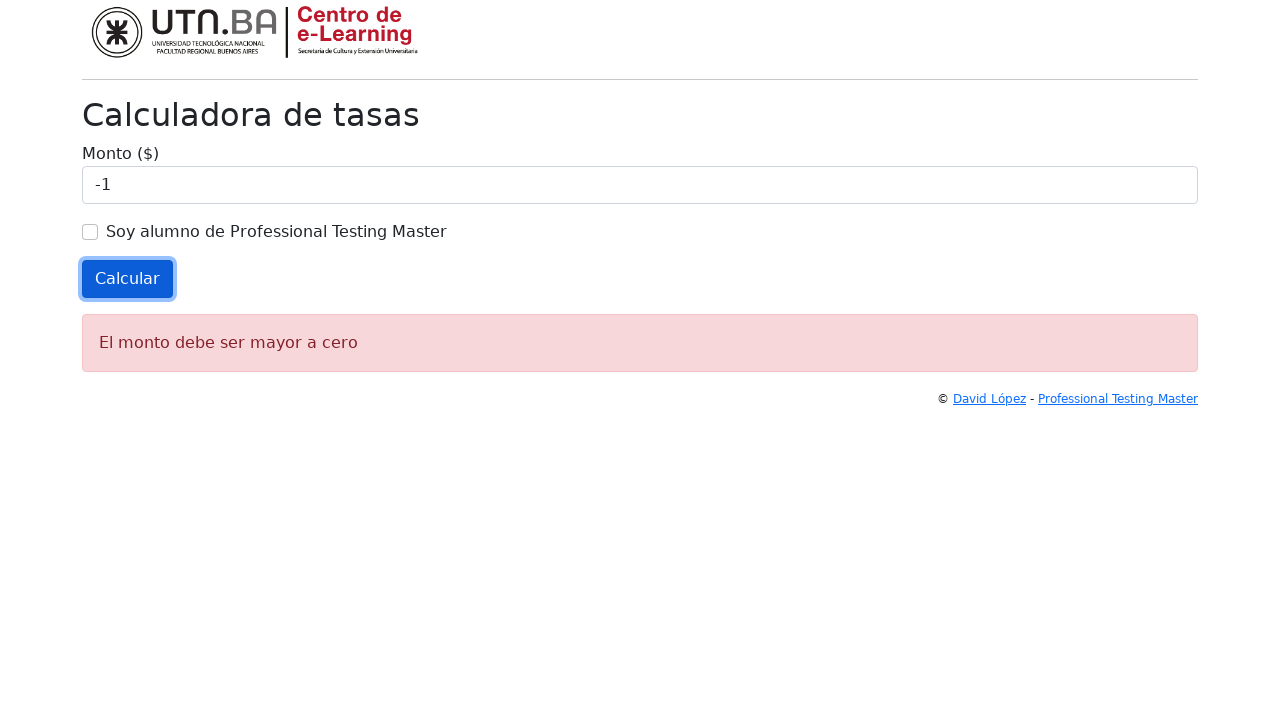

Waited for dialog to be processed
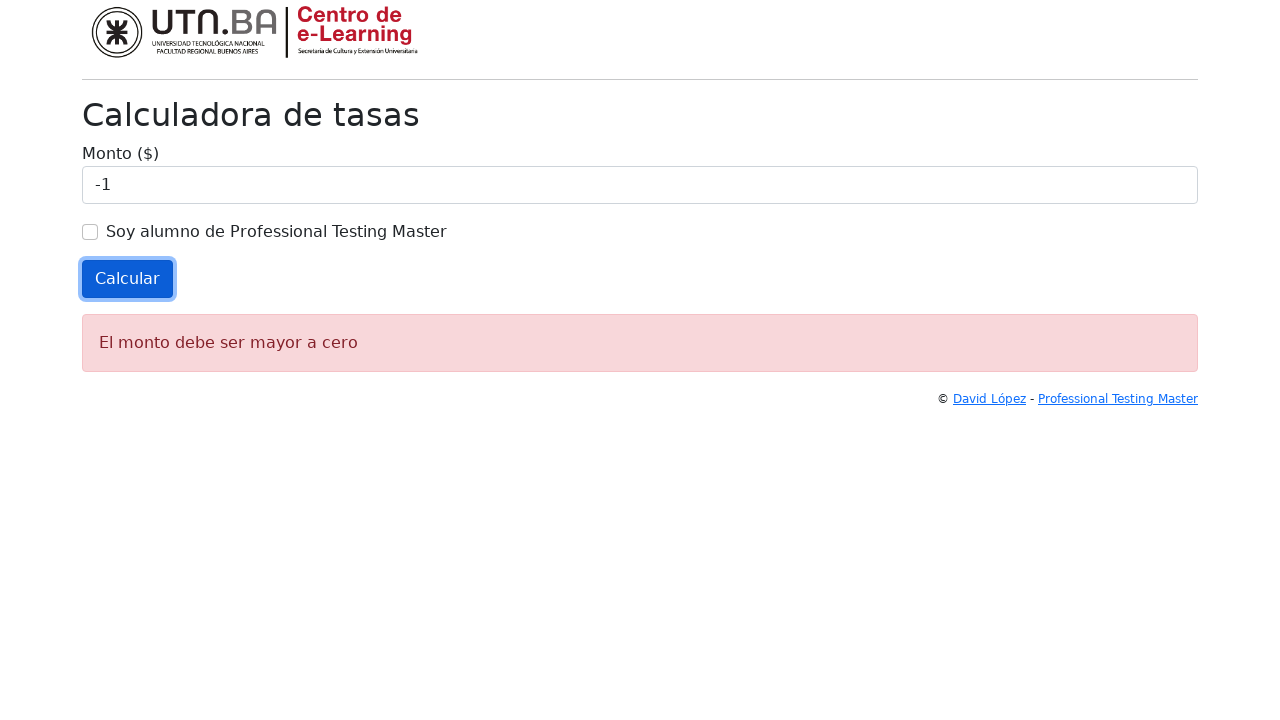

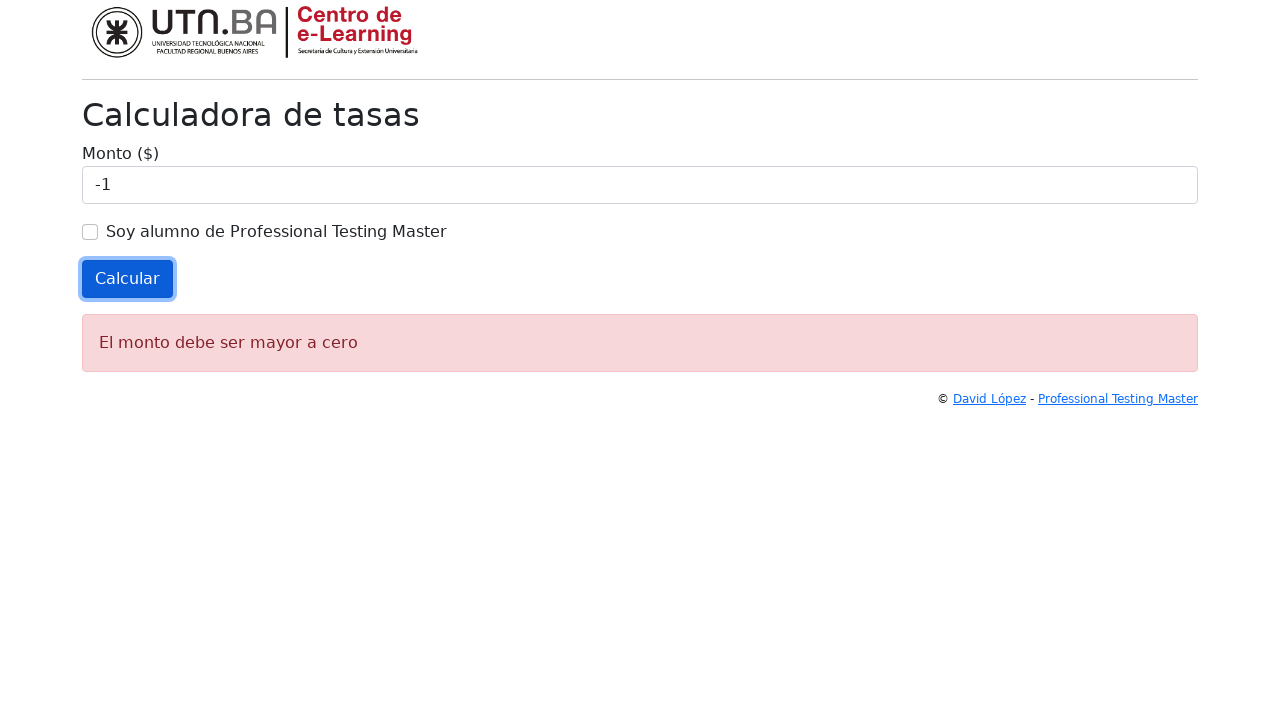